Navigates to Cydeo practice inputs page and clicks on a navigation link to verify navigation works correctly

Starting URL: https://practice.cydeo.com/inputs

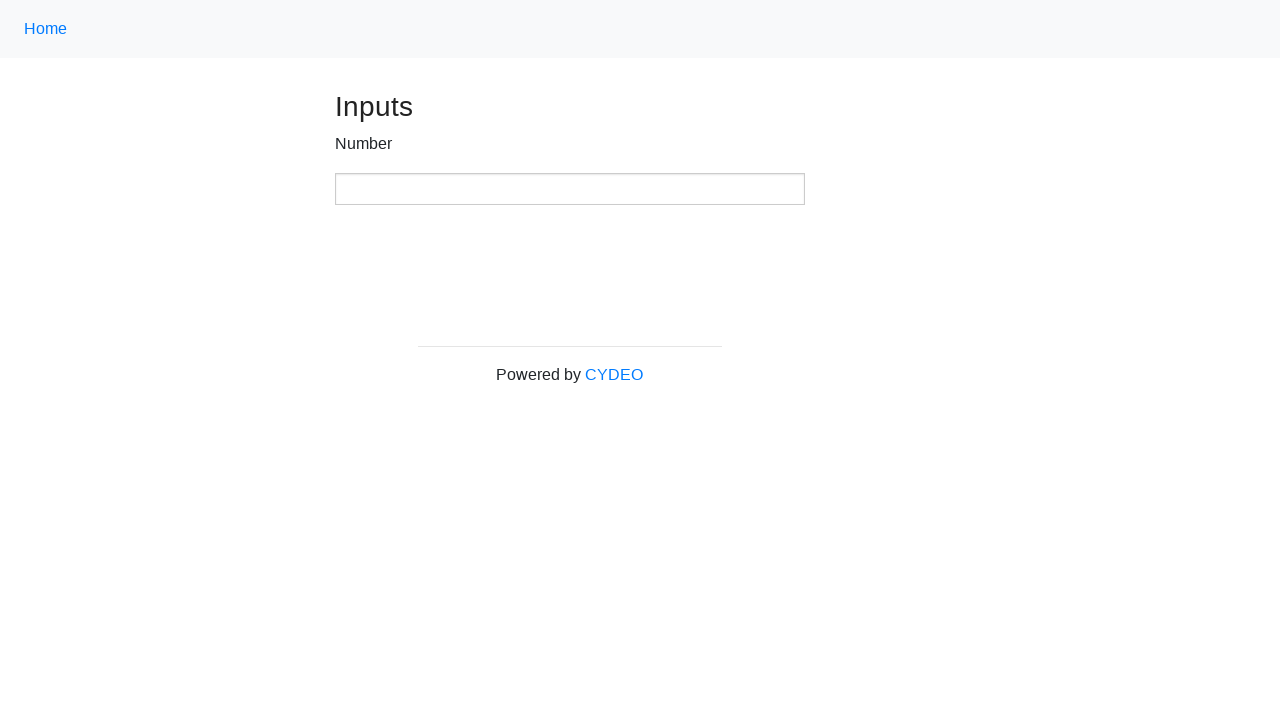

Clicked on navigation link at (46, 29) on .nav-link
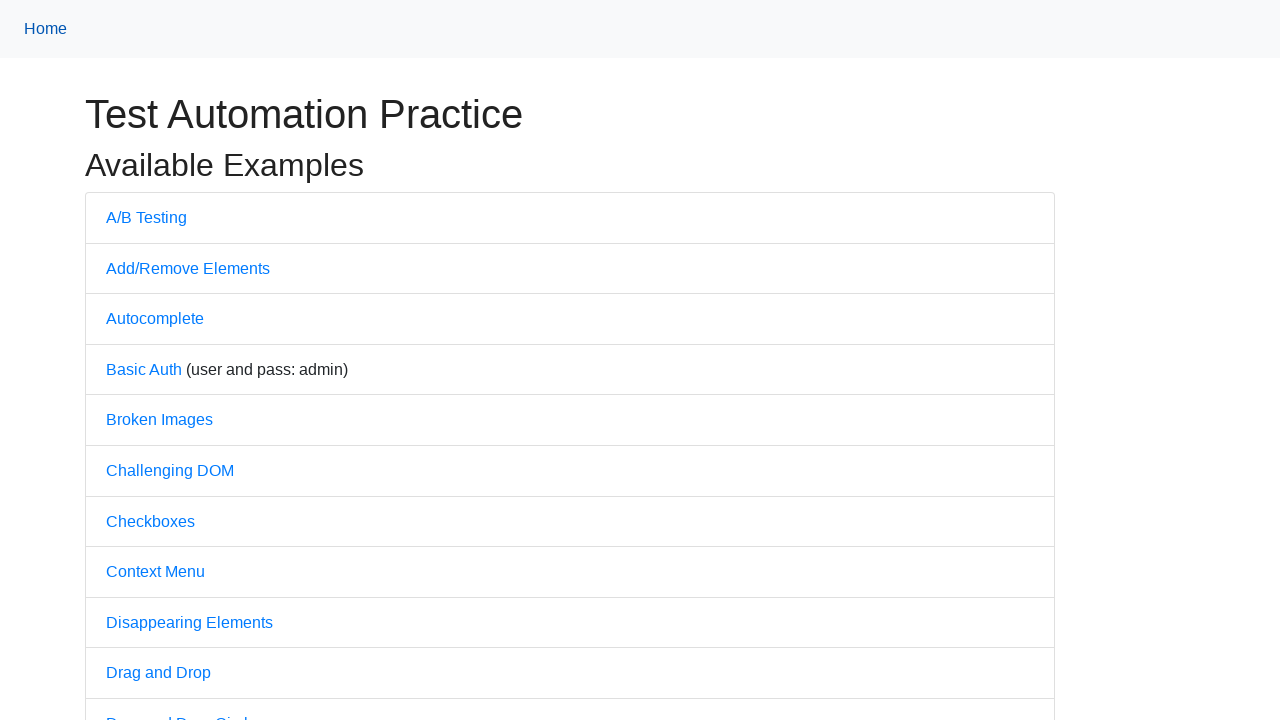

Waited for page to load after navigation
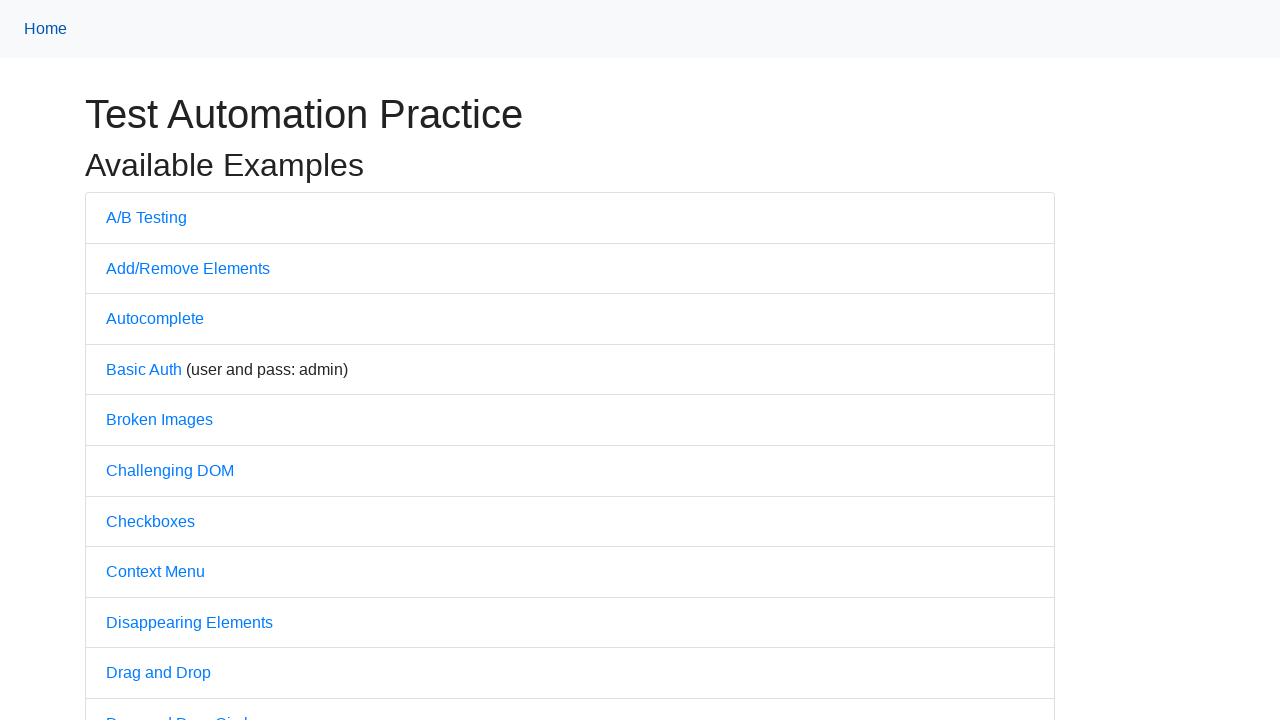

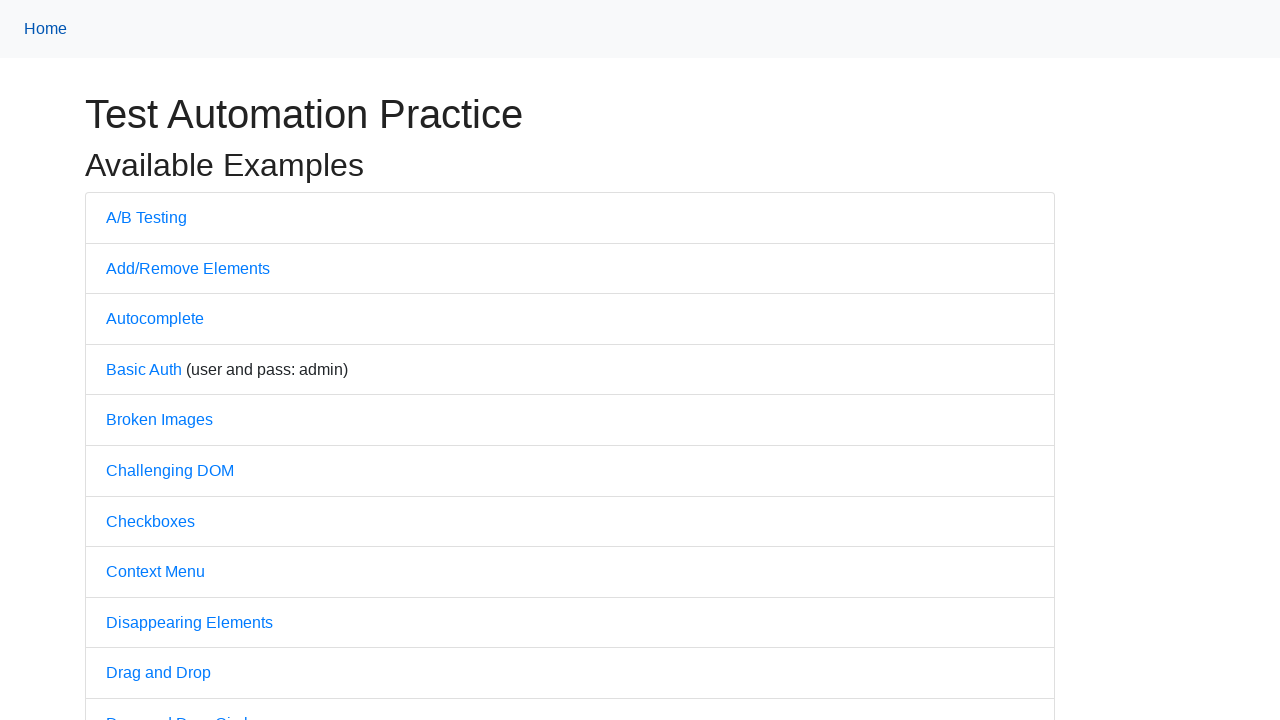